Tests window switching functionality by opening a new window, switching to it, and then switching back to the parent window

Starting URL: https://demoqa.com/browser-windows

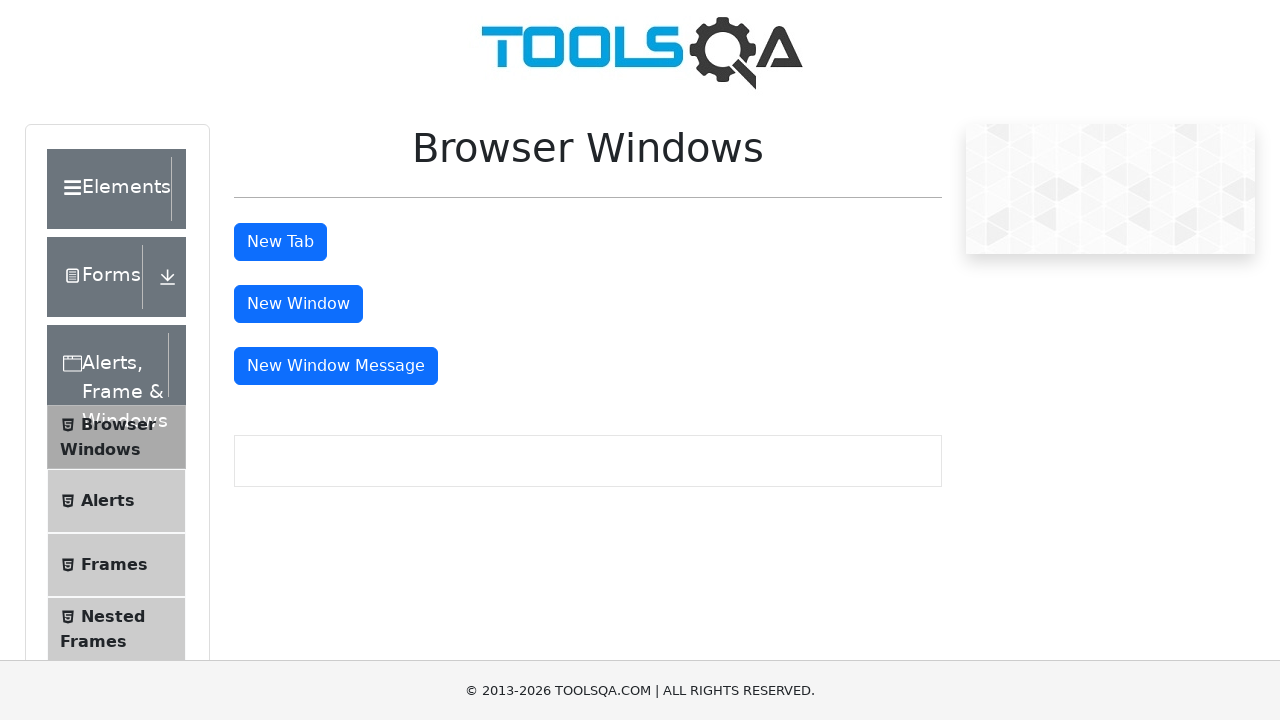

Clicked 'New Window' button and new window opened at (298, 304) on xpath=//button[text()='New Window']
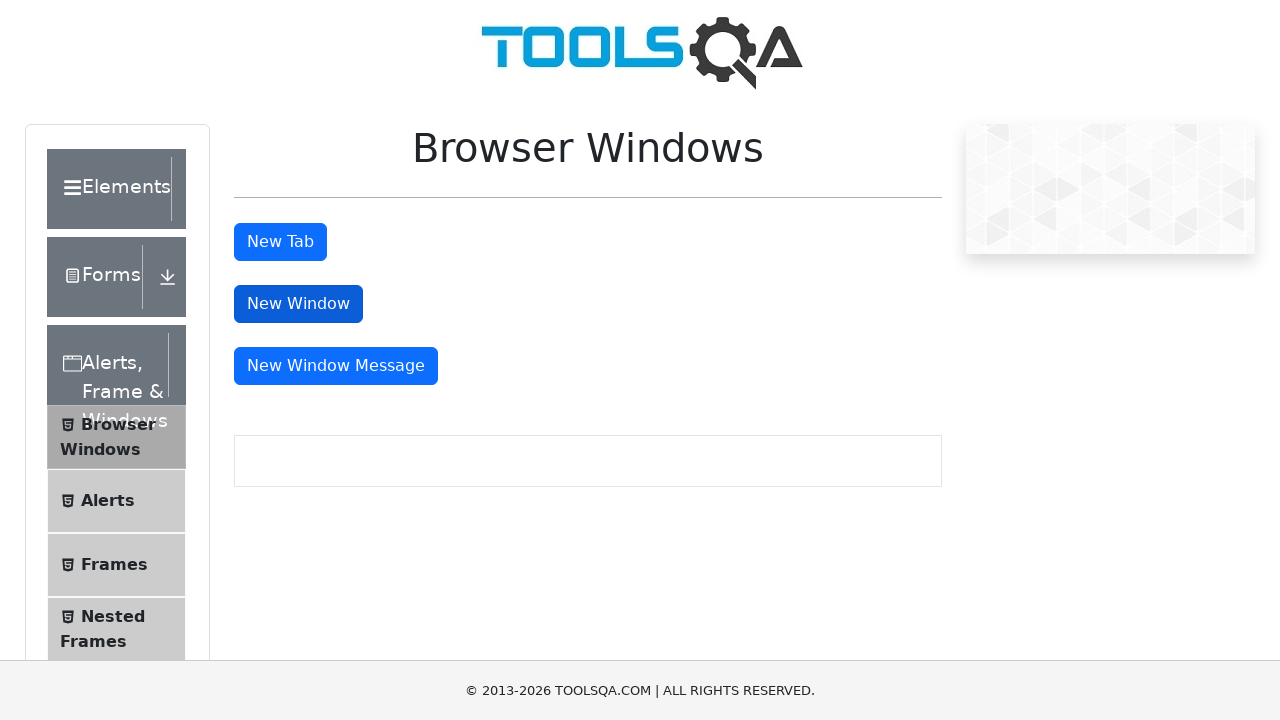

Stored reference to original page
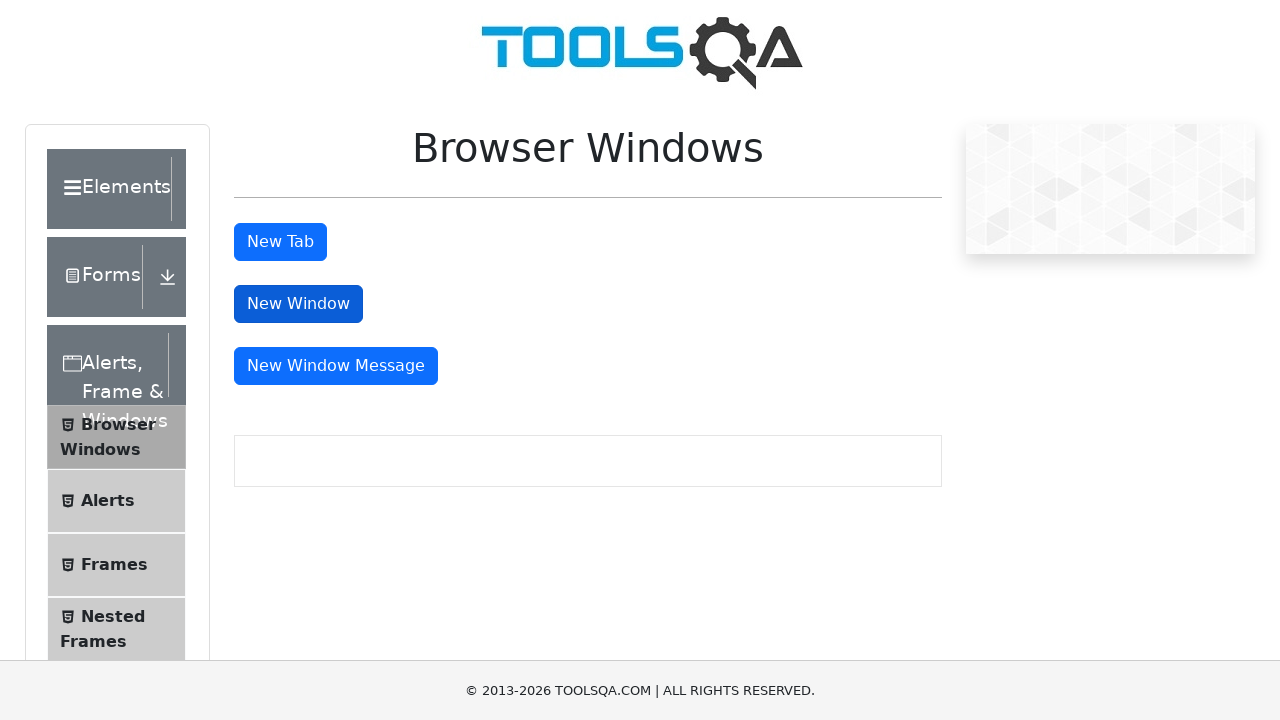

Retrieved new window title: 
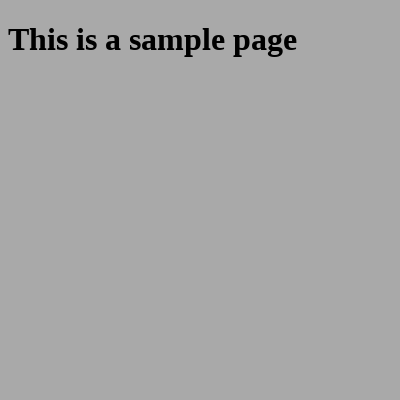

Retrieved original window title: demosite
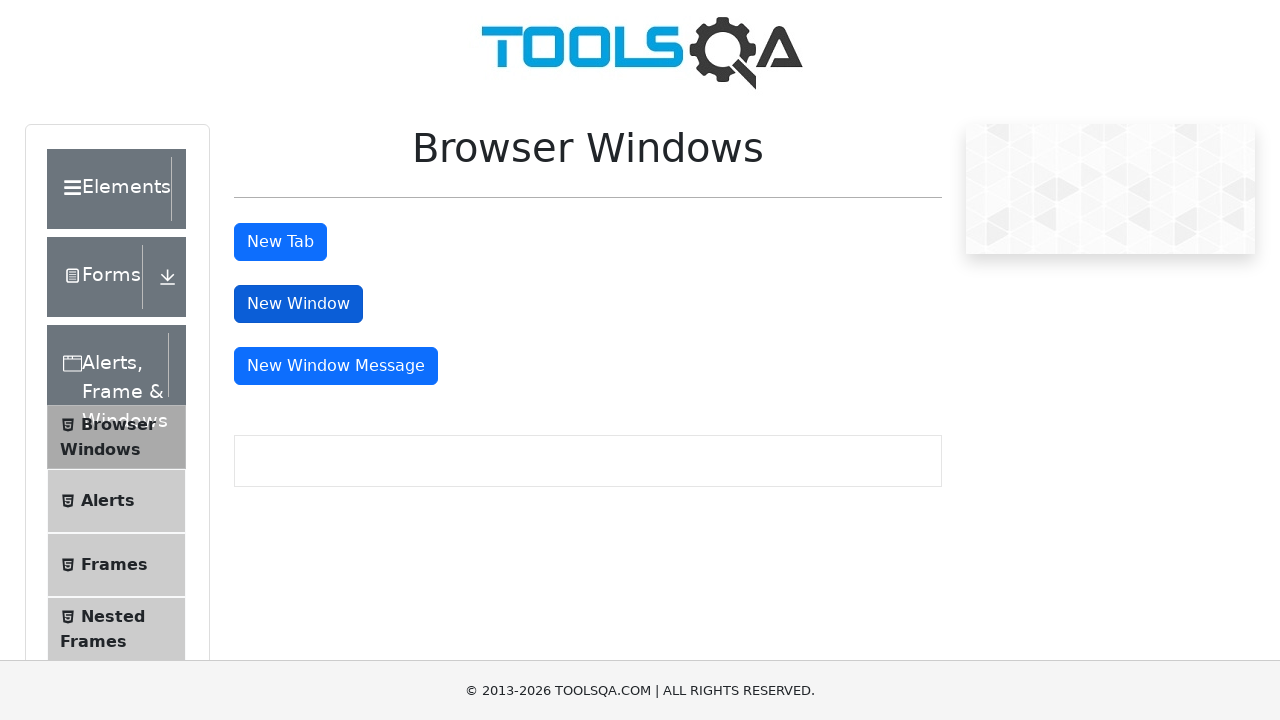

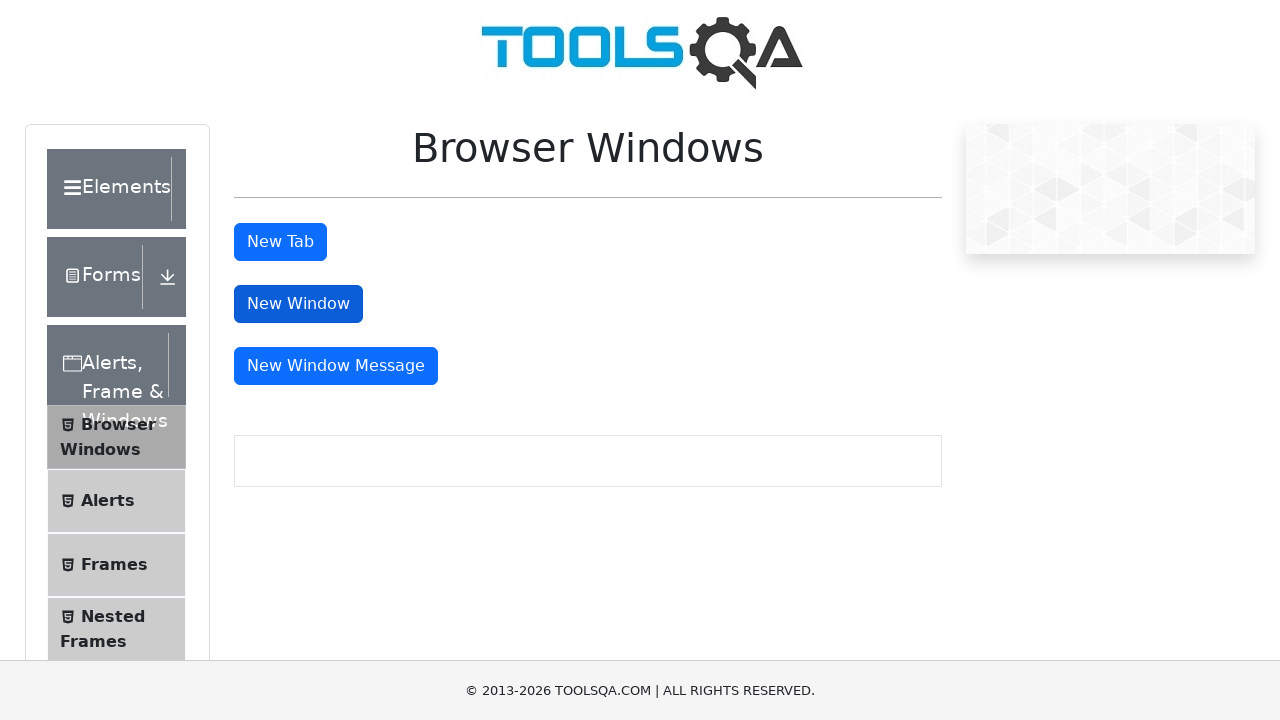